Tests drag and drop functionality by dragging an element and dropping it onto a target element, then verifying the drop was successful

Starting URL: https://demoqa.com/droppable/

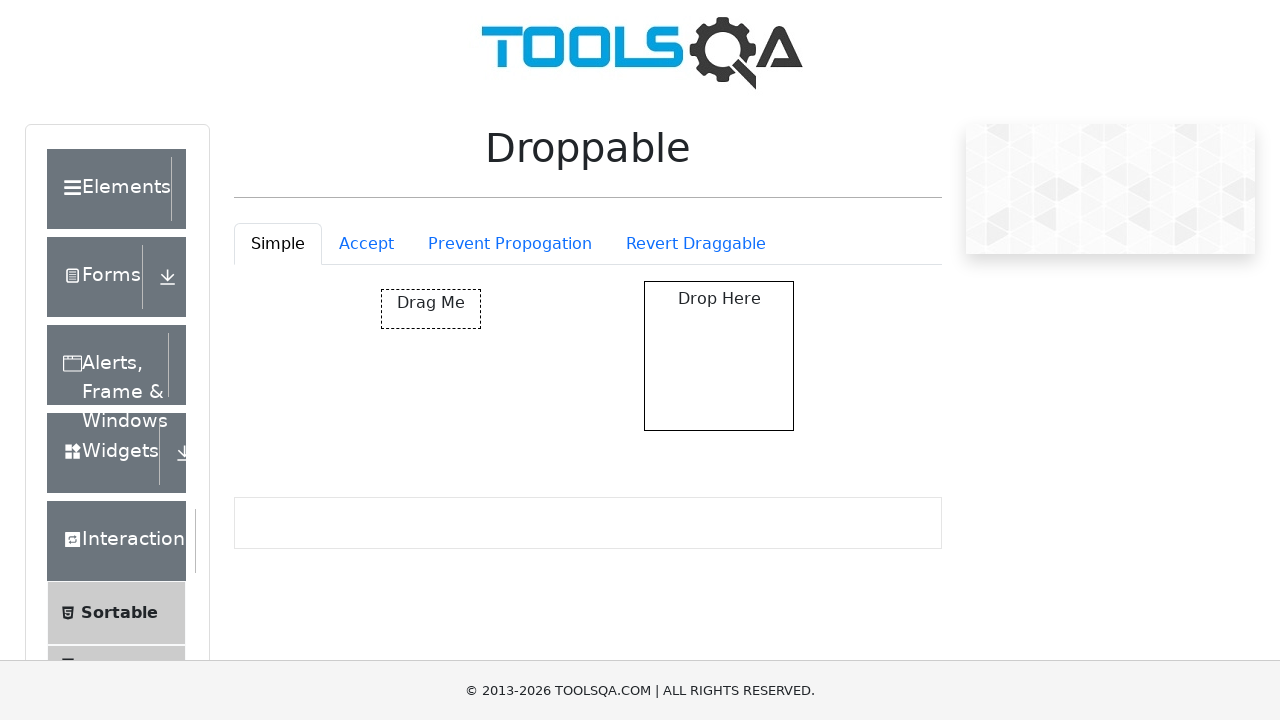

Waited for draggable element to be visible
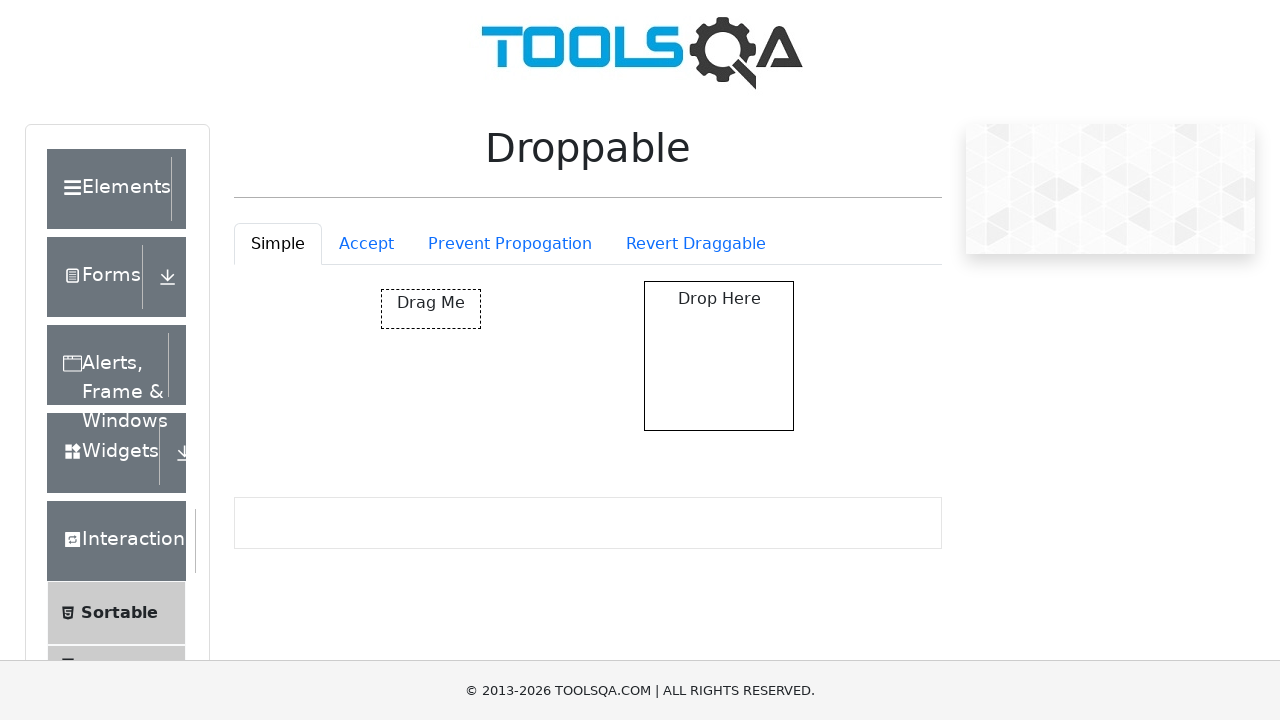

Waited for droppable element to be visible
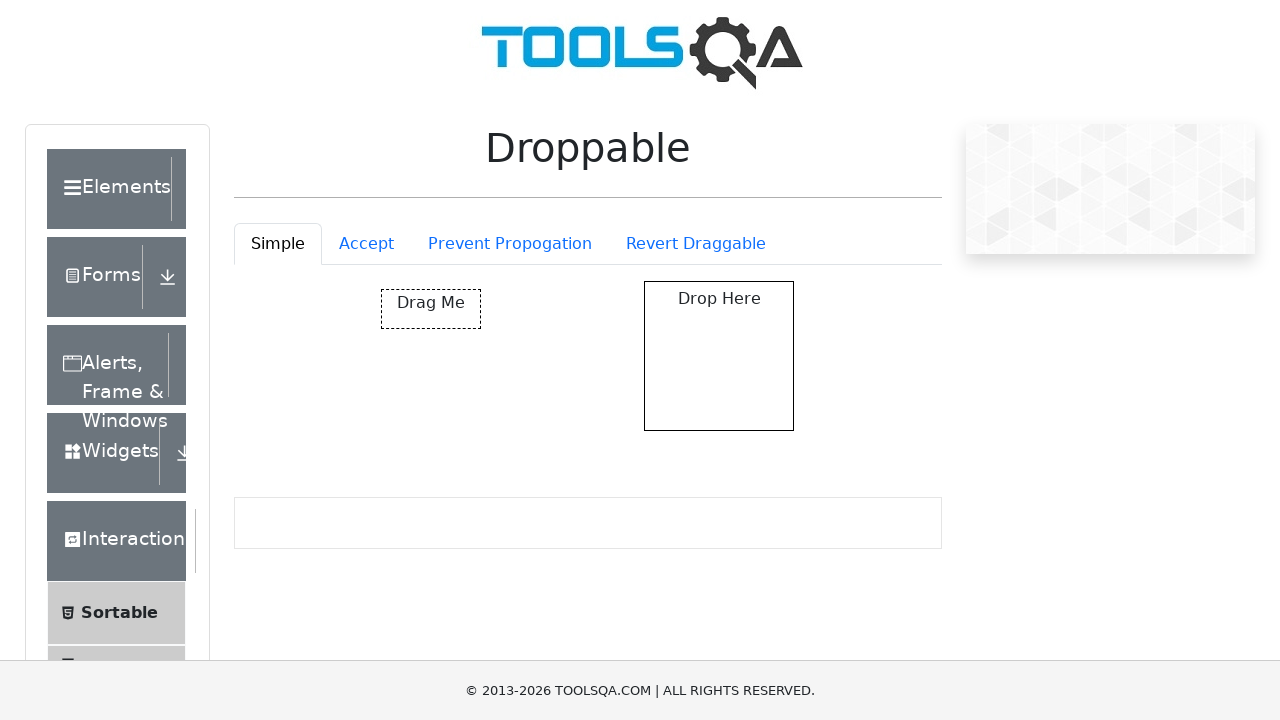

Dragged draggable element and dropped it onto droppable element at (719, 356)
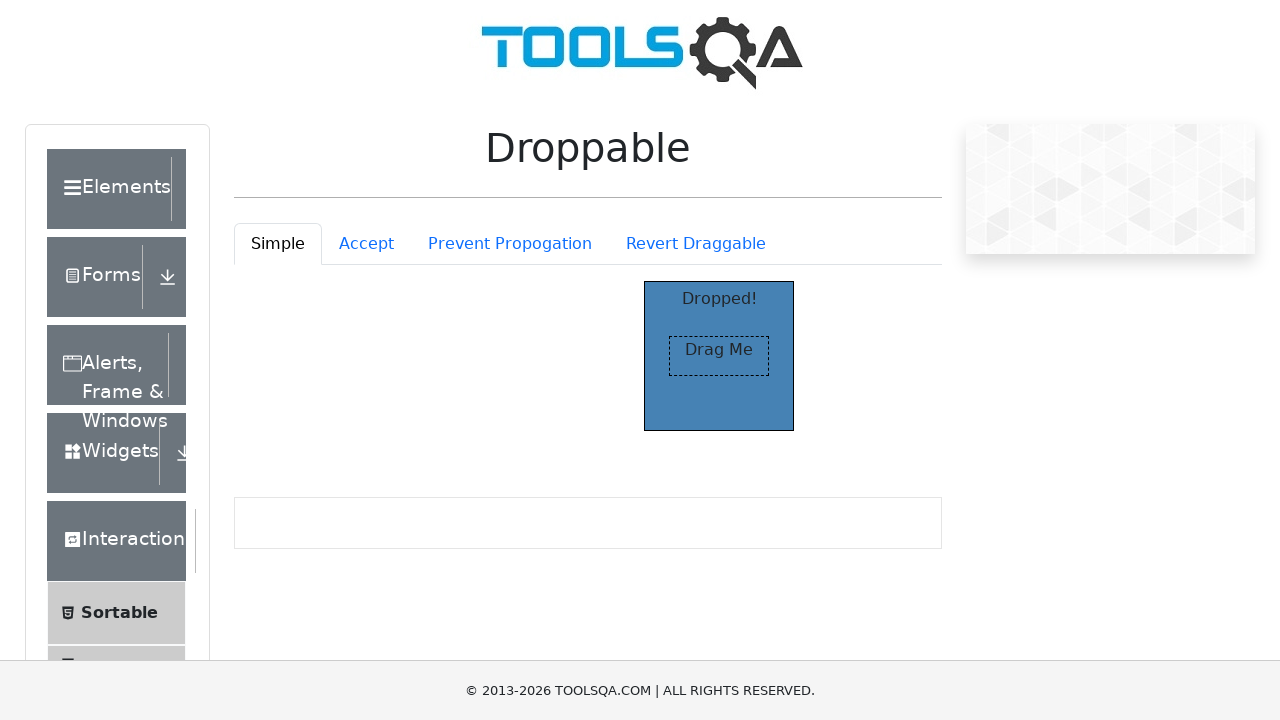

Verified drop was successful - droppable element now displays 'Dropped!' text
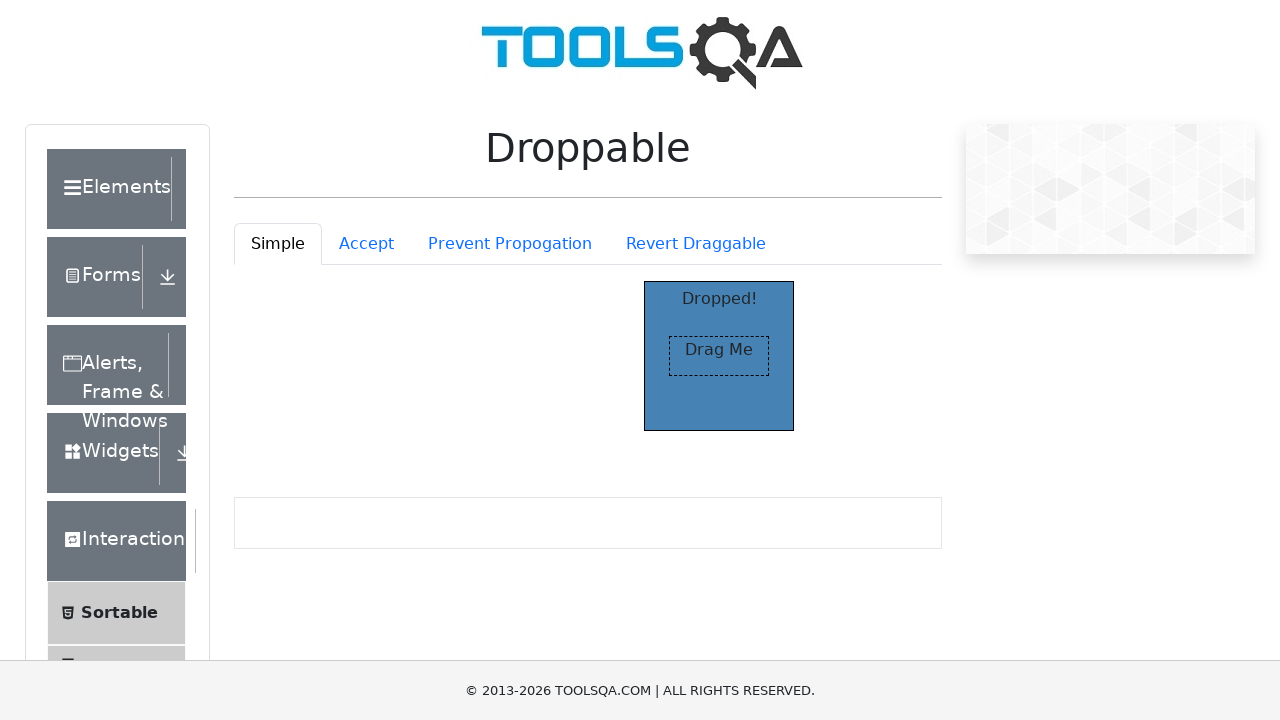

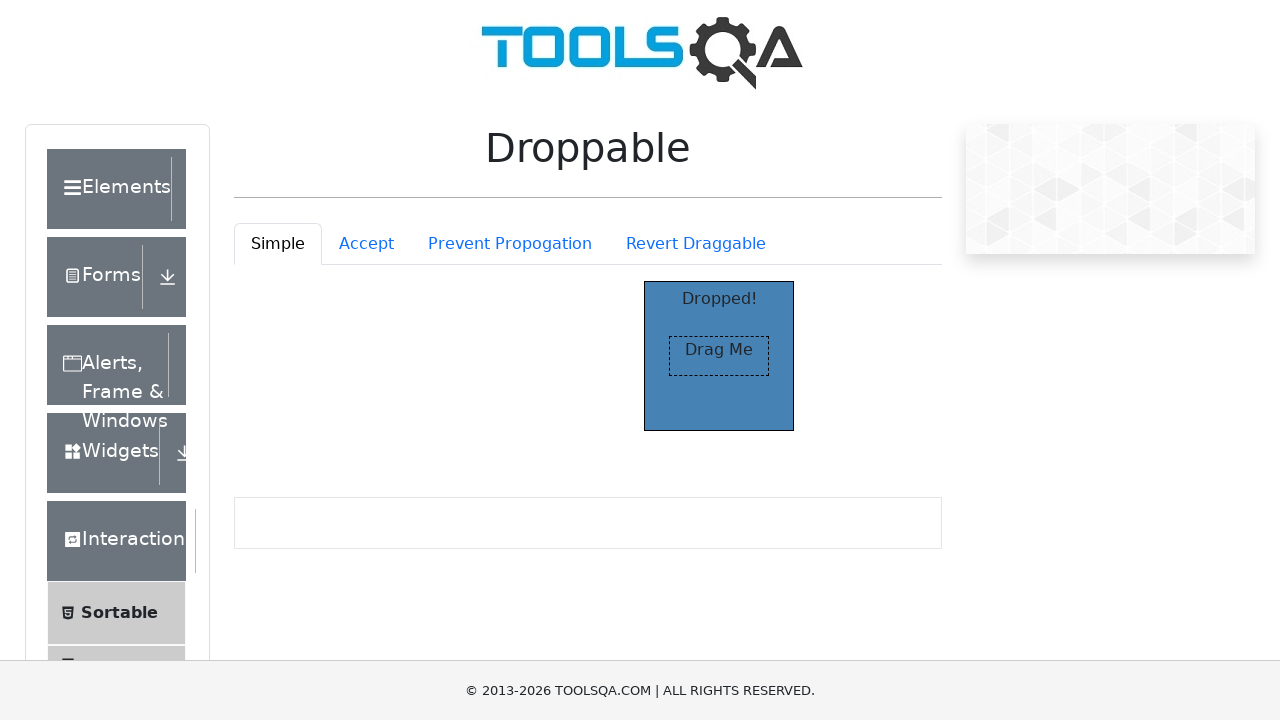